Navigates to Browse Languages page and verifies the table headers for Language and Author columns

Starting URL: http://www.99-bottles-of-beer.net/

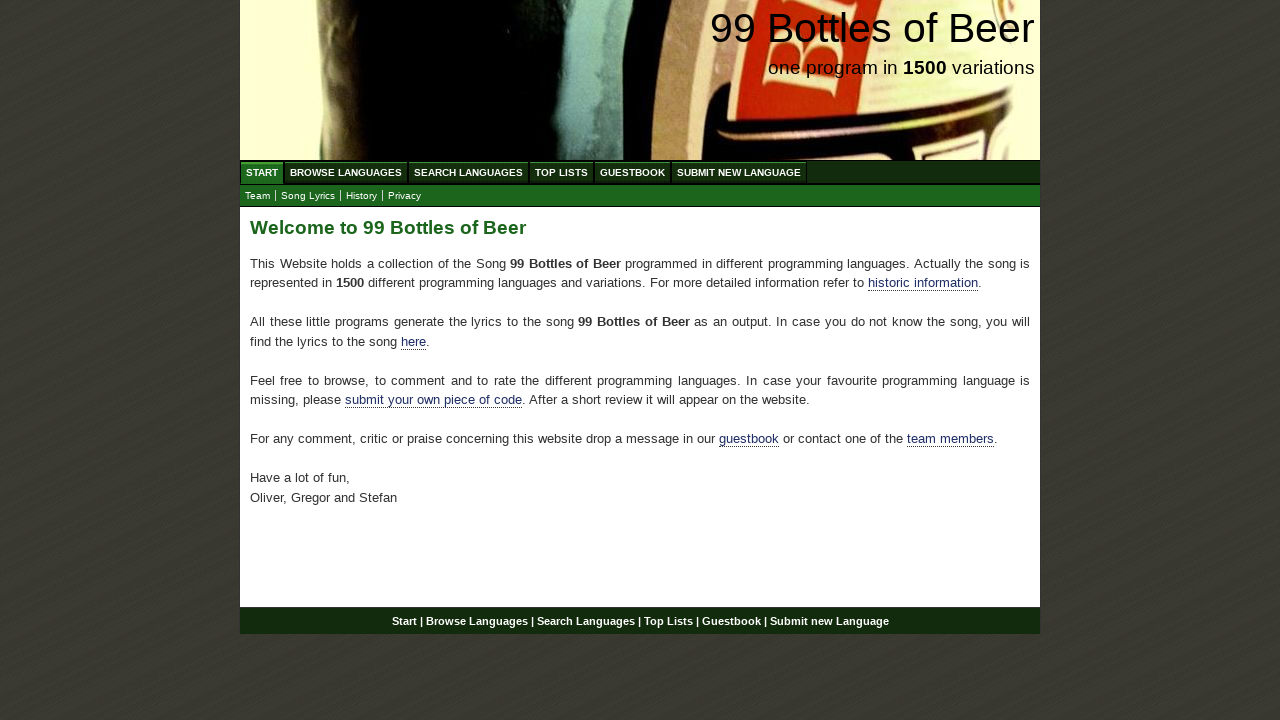

Clicked on Browse Languages menu item at (346, 172) on #menu li a[href='/abc.html']
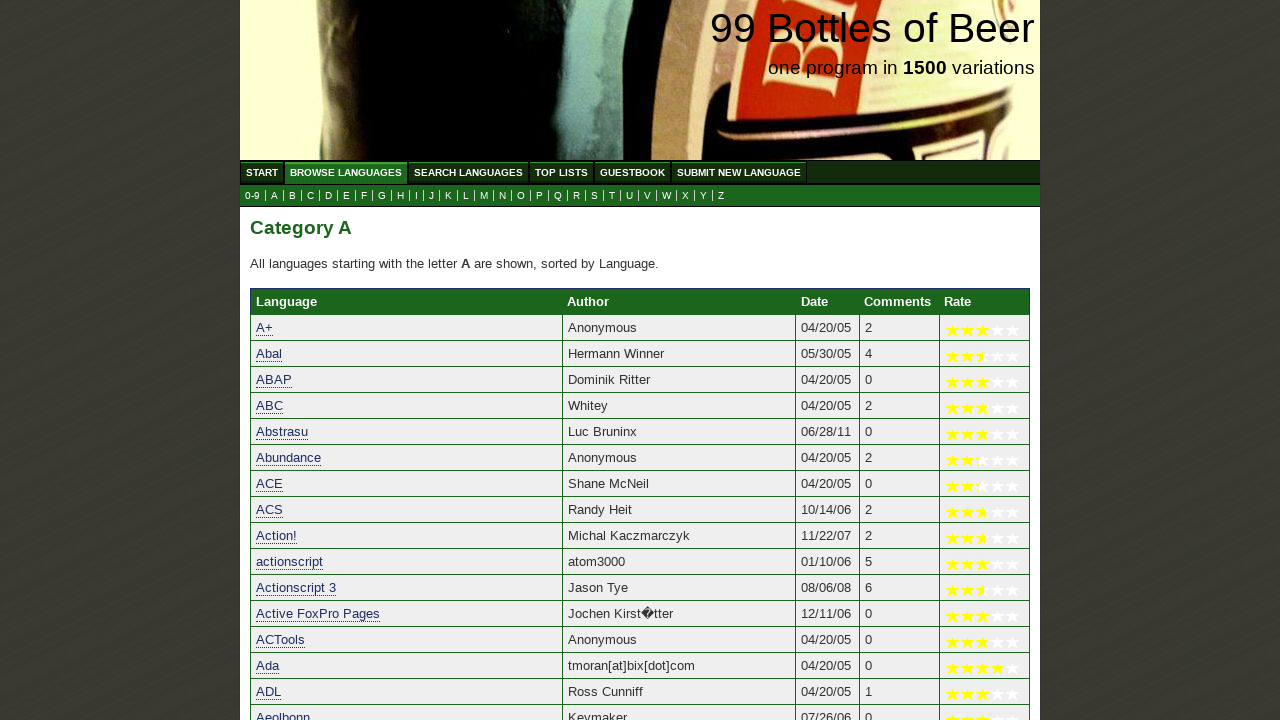

Verified Language column header exists in table
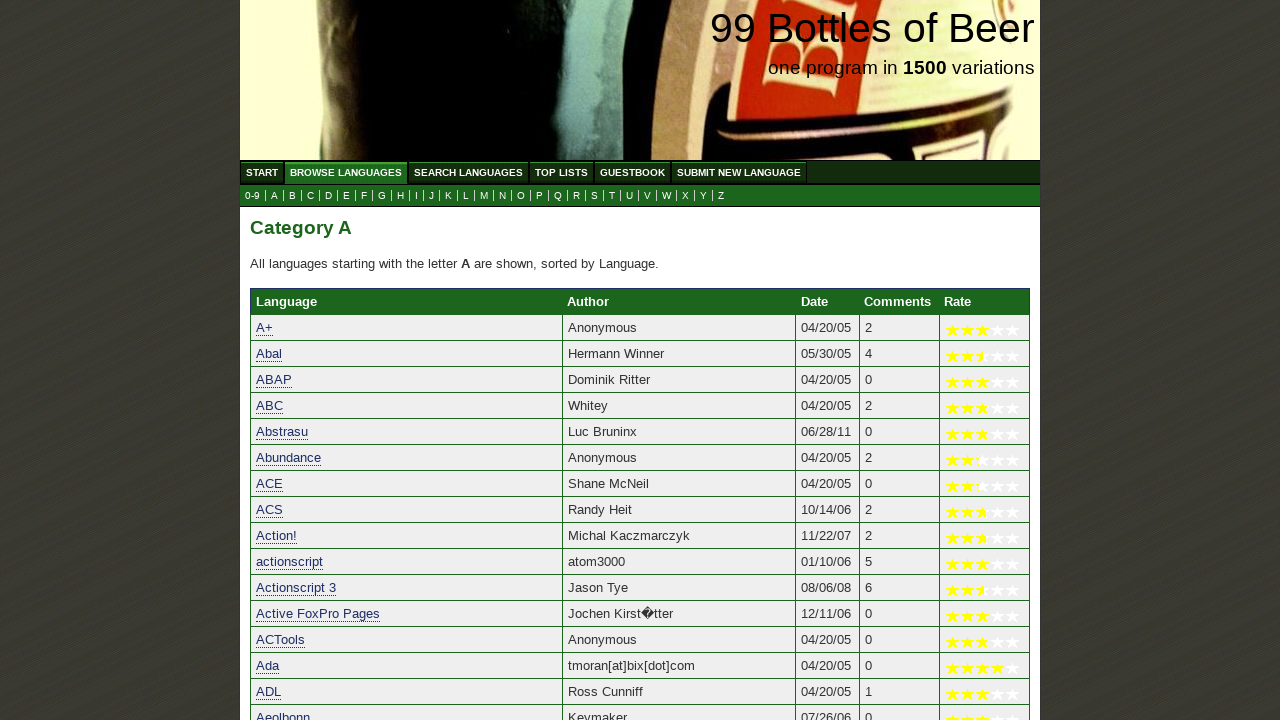

Verified Author column header exists in table
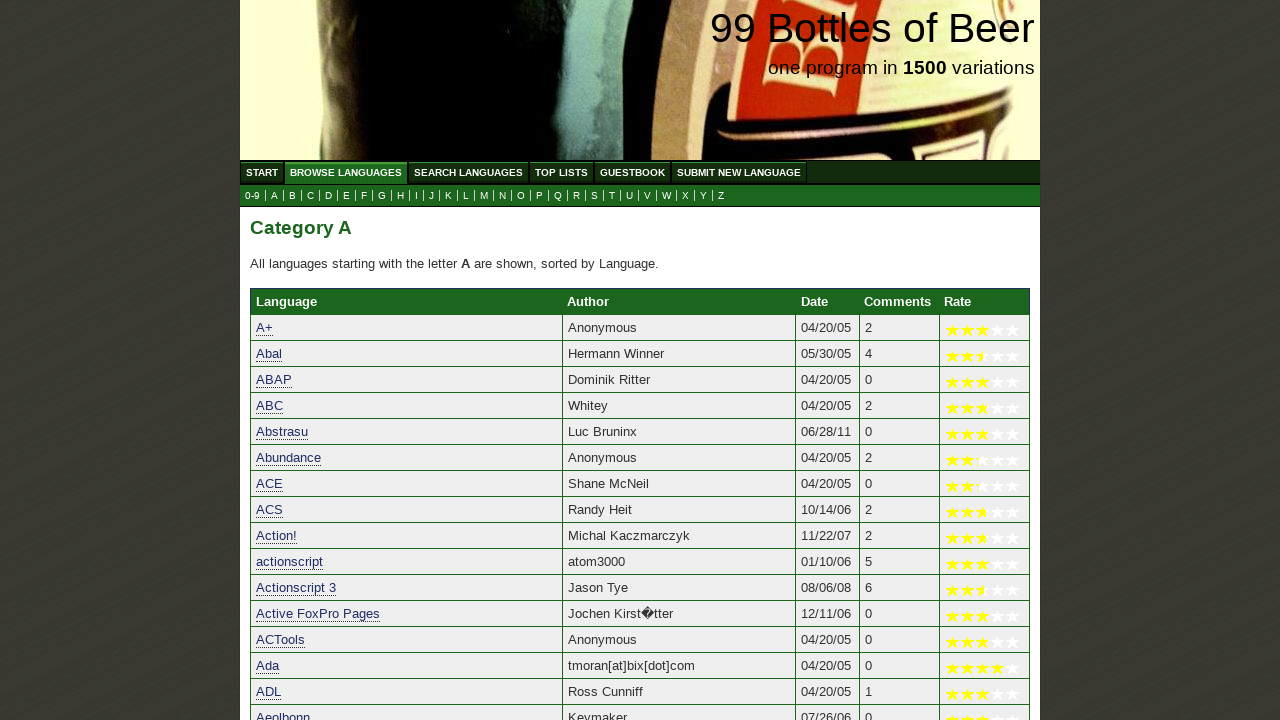

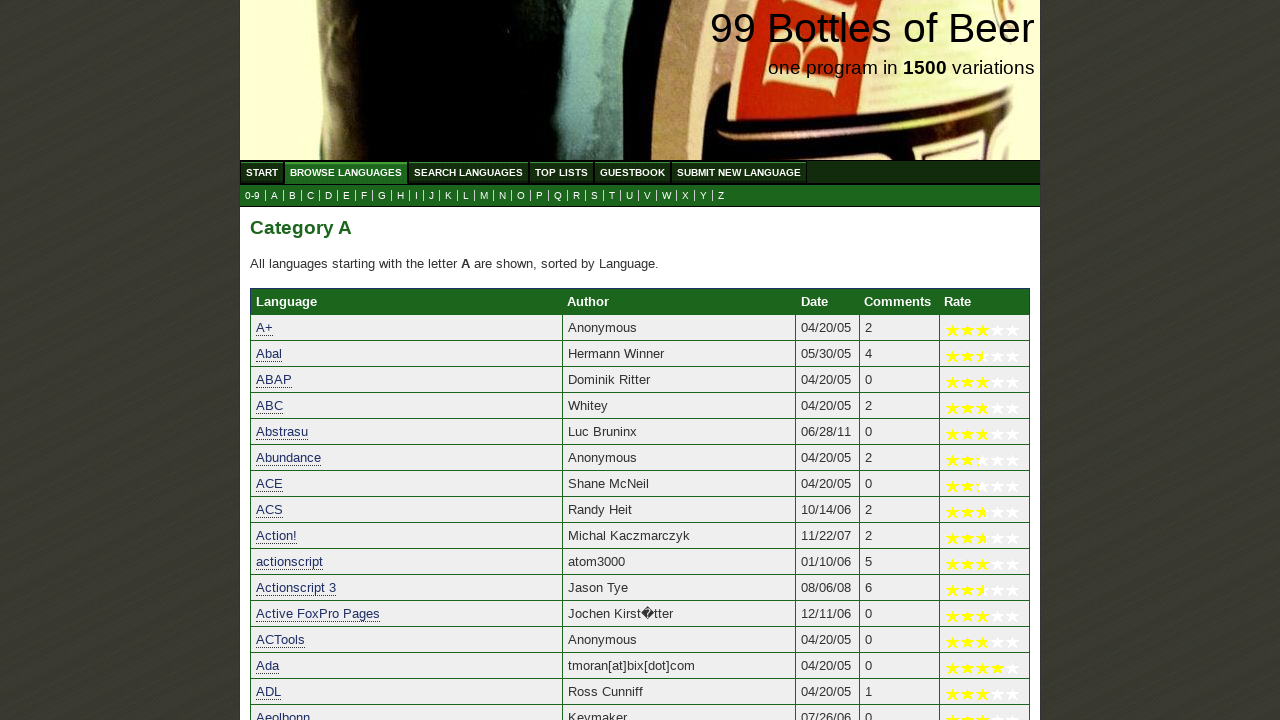